Waits for a price element to become selected and then clicks a button

Starting URL: http://suninjuly.github.io/explicit_wait2.html

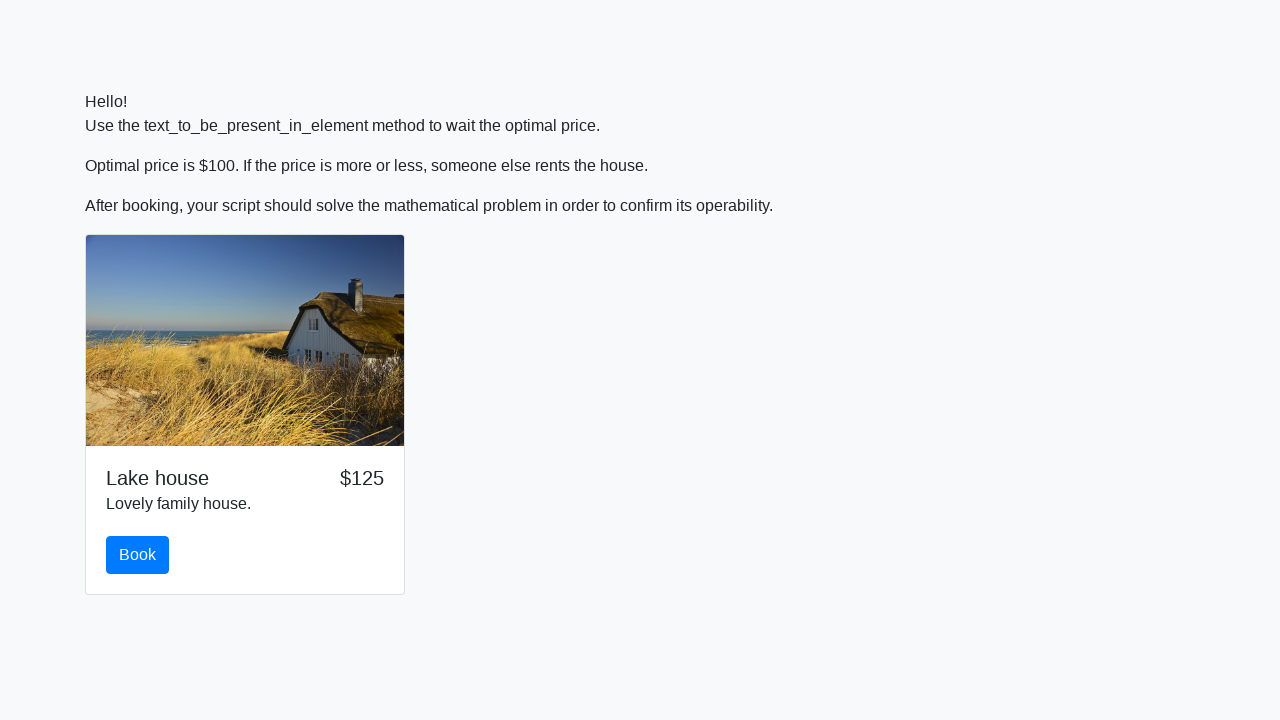

Waited for price element with ID 'price' to be present (timeout: 12000ms)
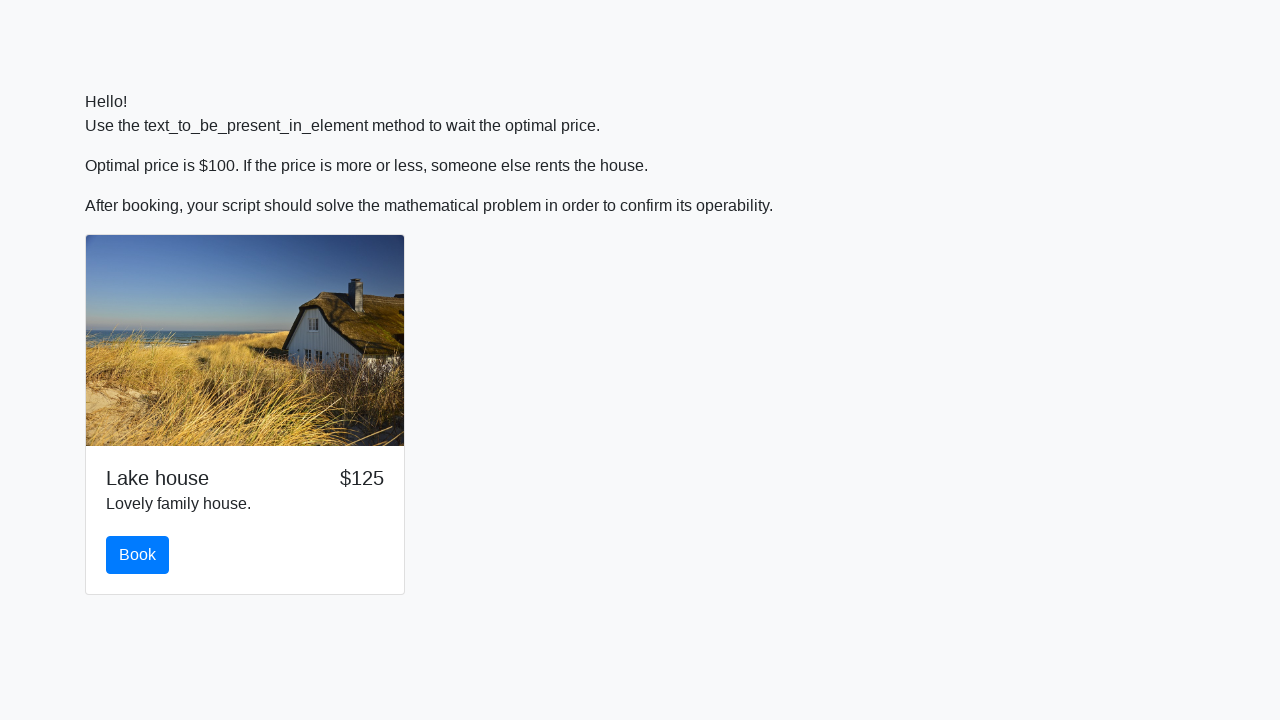

Clicked the button with class 'btn' at (138, 555) on button.btn
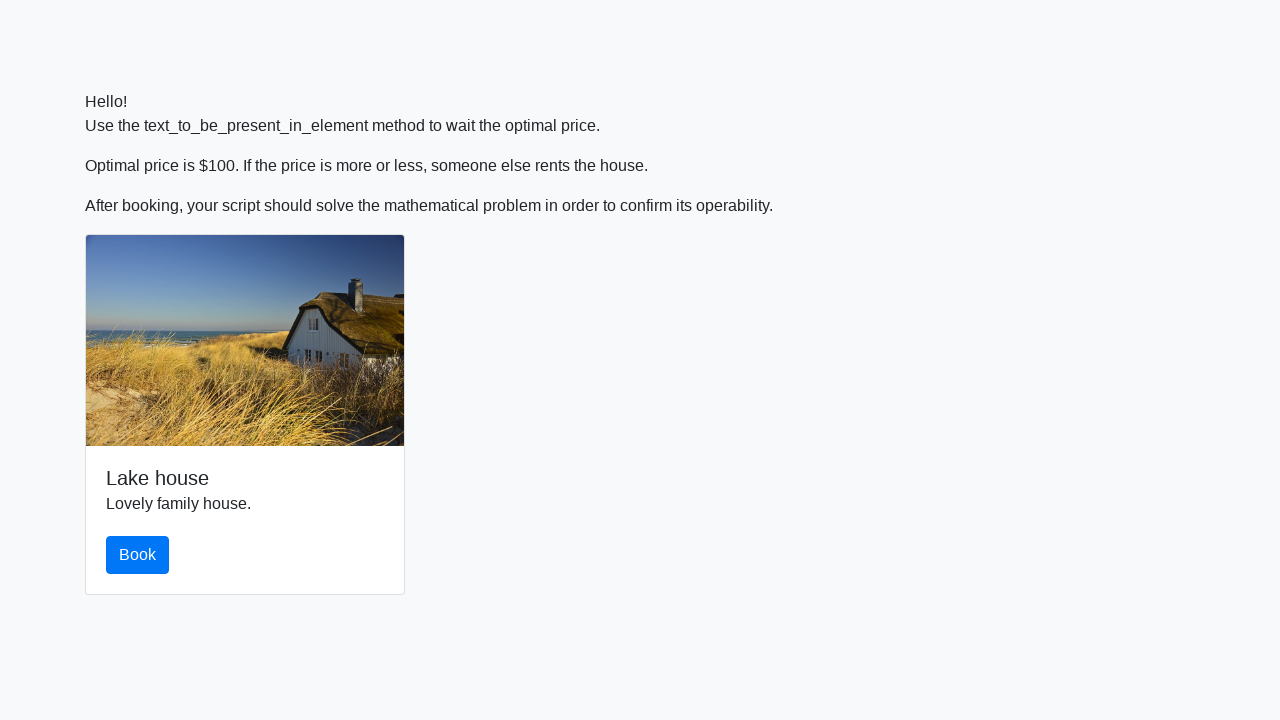

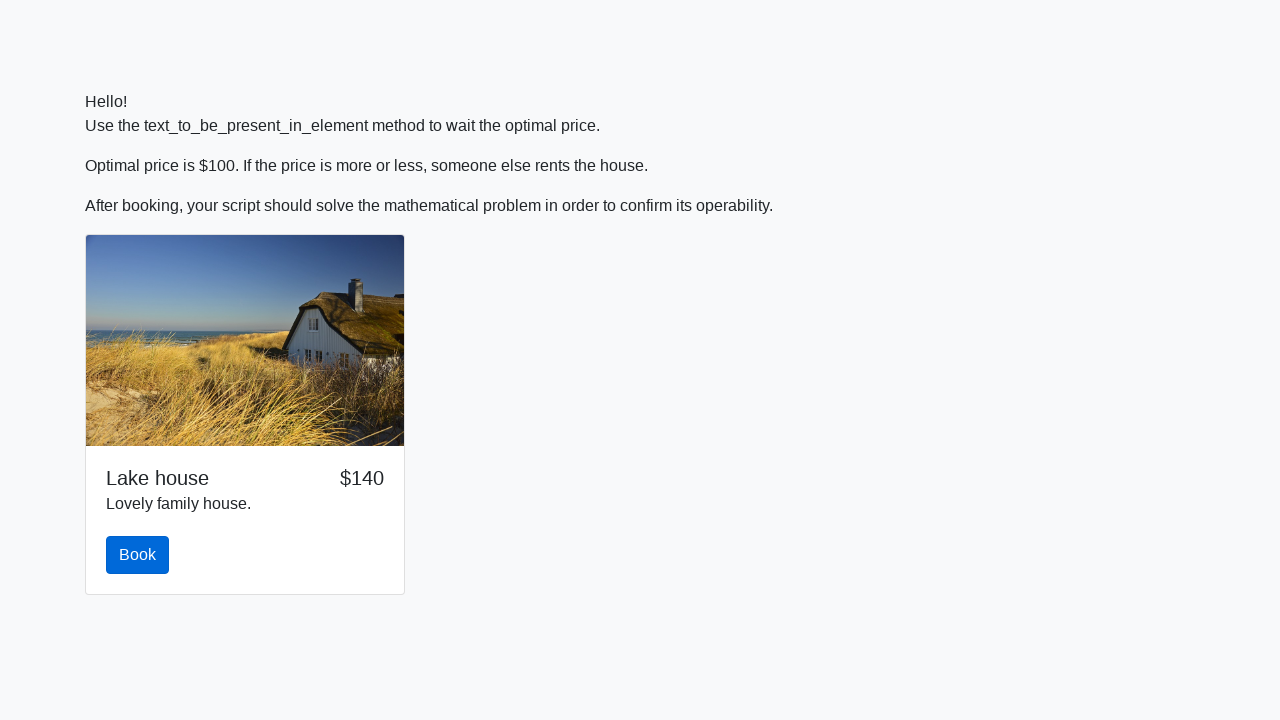